Tests form submission by filling out various form fields including text inputs, radio buttons, dropdowns, and text areas

Starting URL: https://katalon-test.s3.amazonaws.com/demo-aut/dist/html/form.html

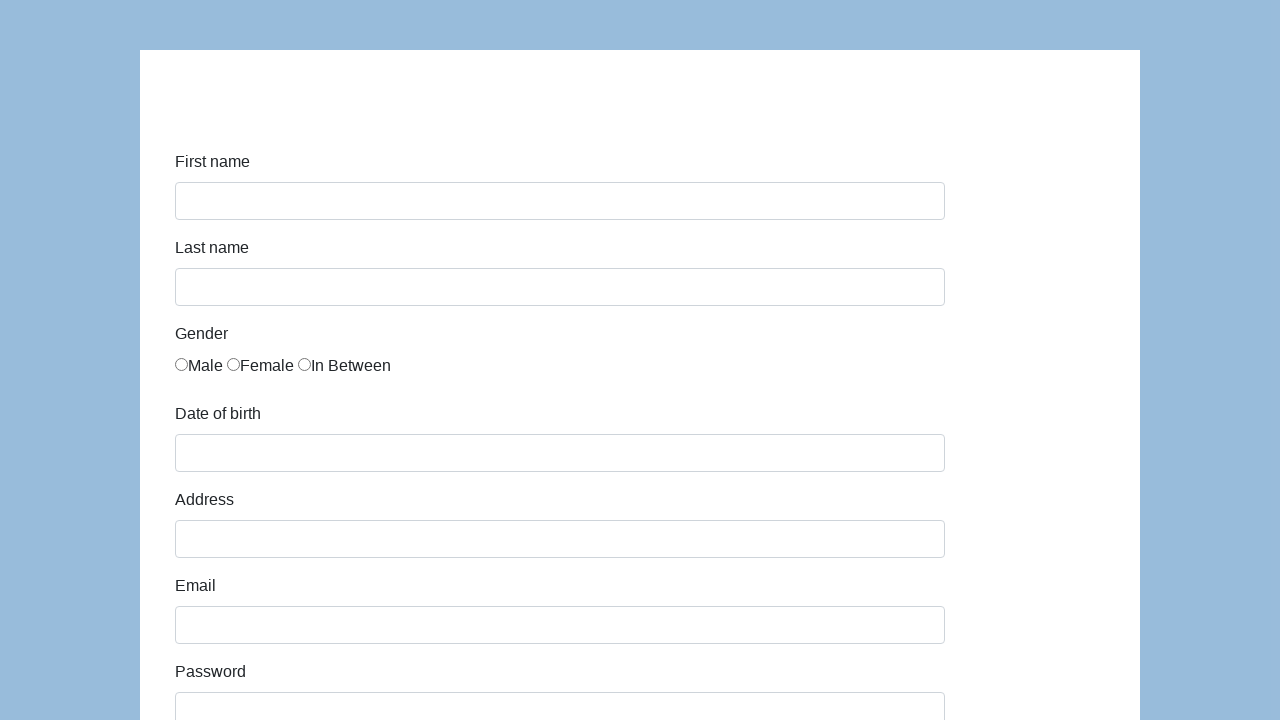

Filled first name field with 'Marcin' on #first-name
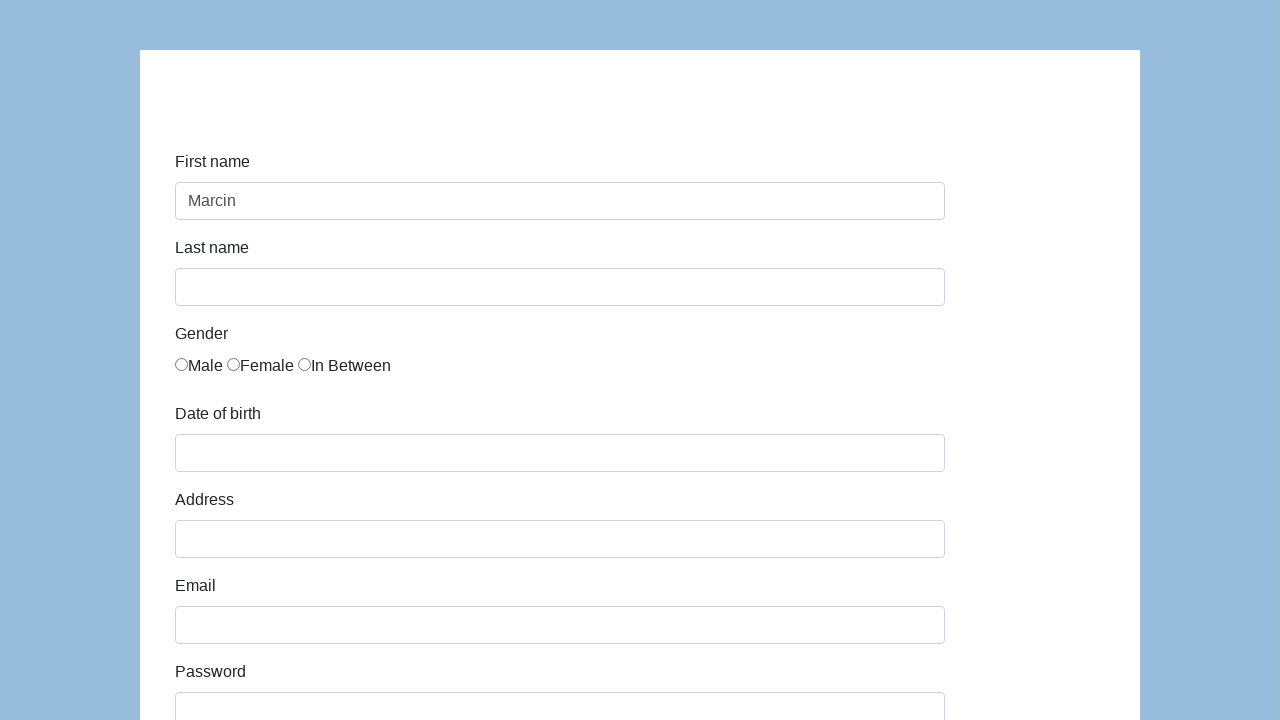

Filled last name field with 'Chodecki' on #last-name
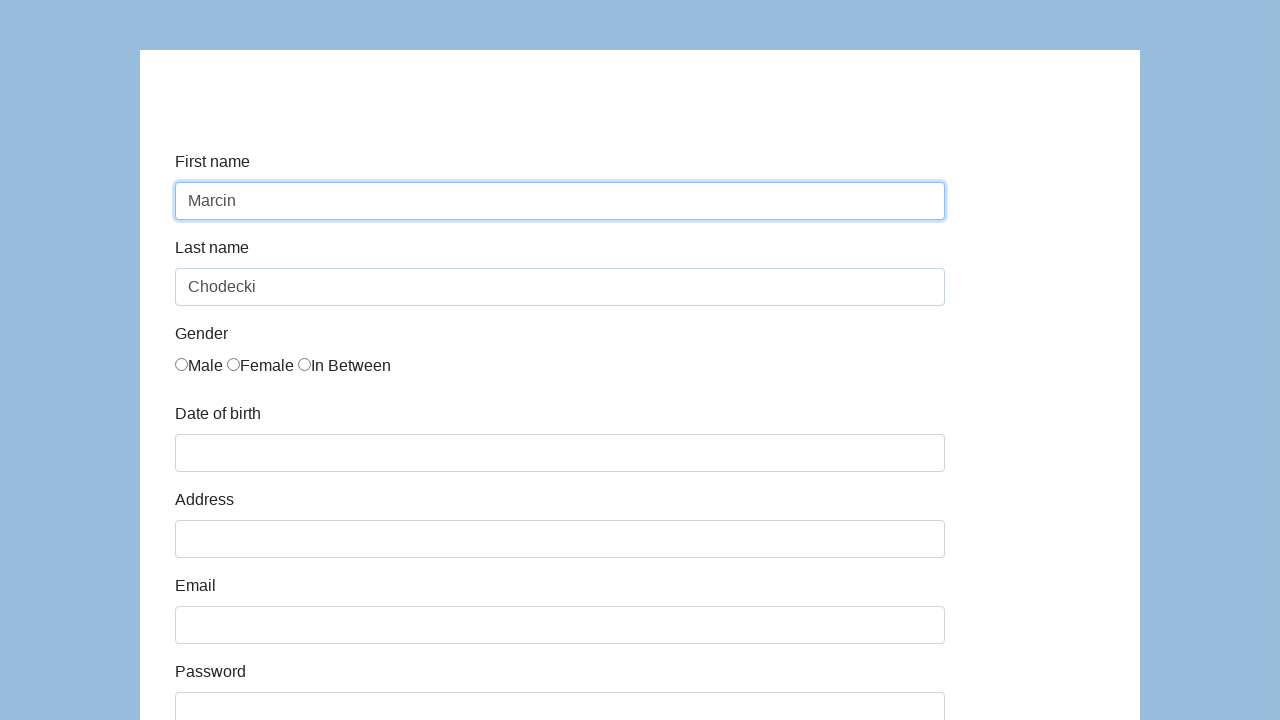

Selected Male gender radio button at (240, 334) on xpath=//label[@for='gender']
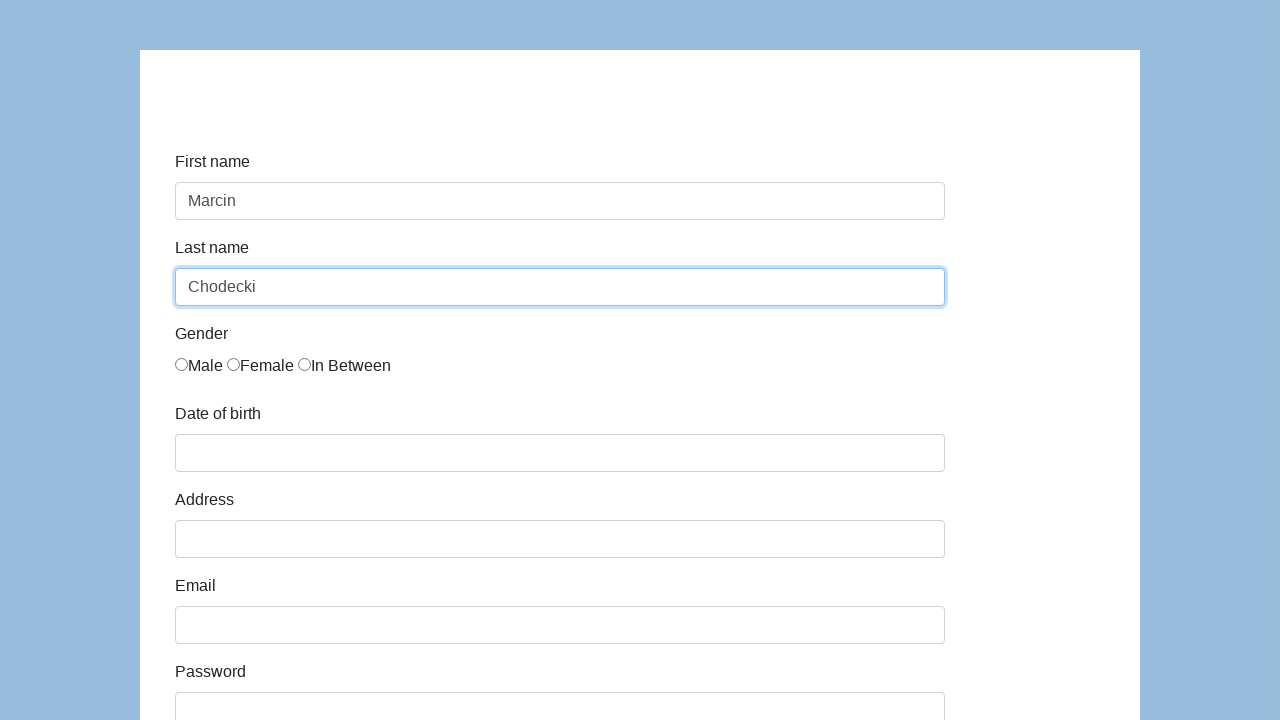

Filled date of birth field with '01/16/1990' on #dob
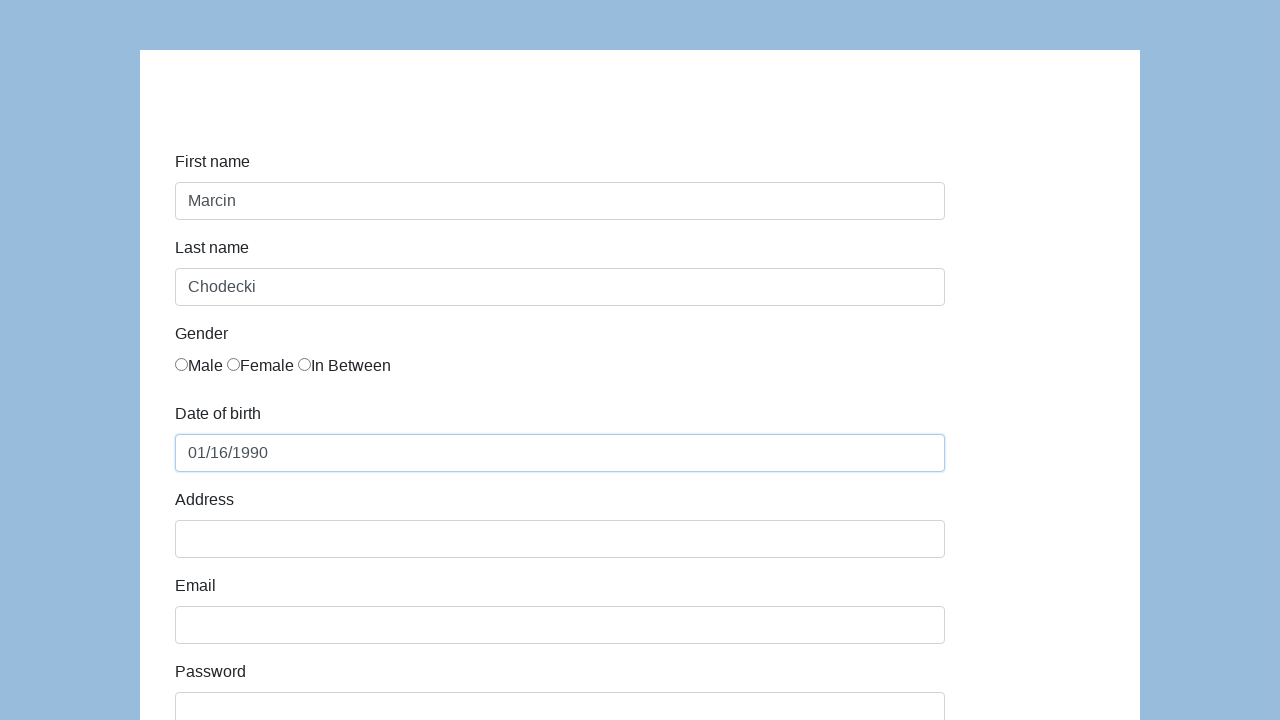

Filled address field with 'Wrocław 71' on #address
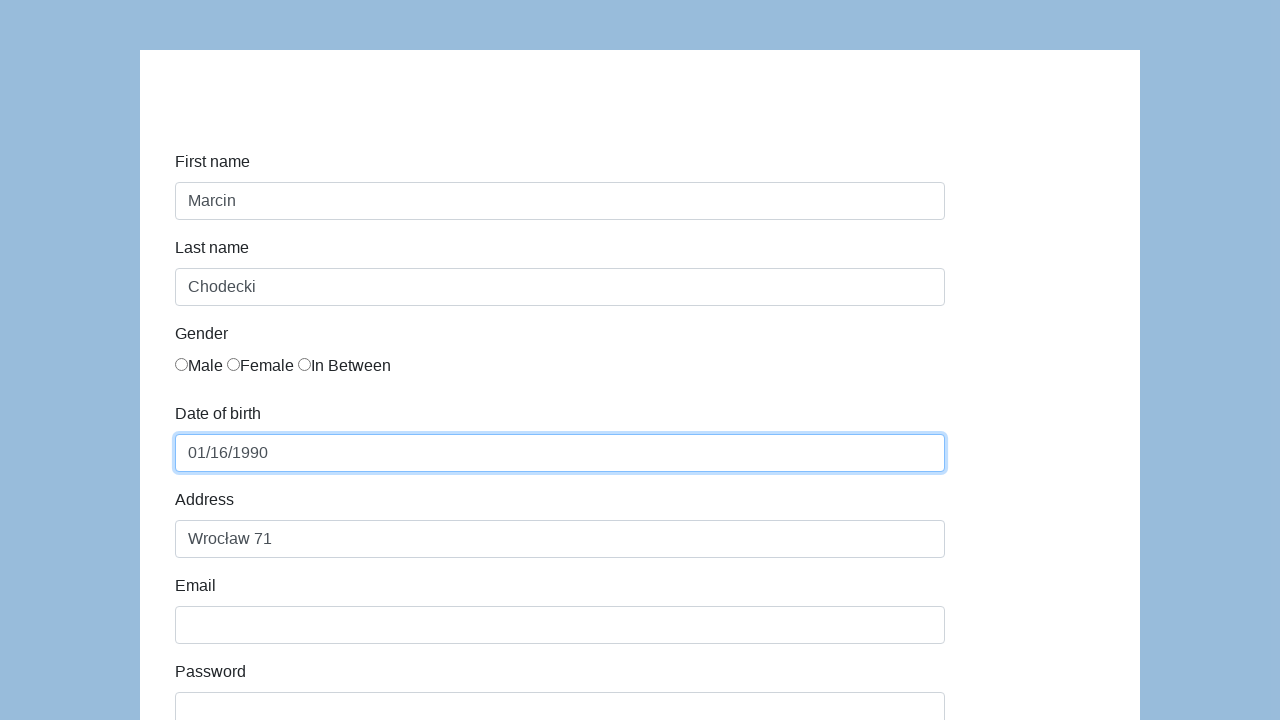

Filled email field with 'marcin@gmail.pl' on #email
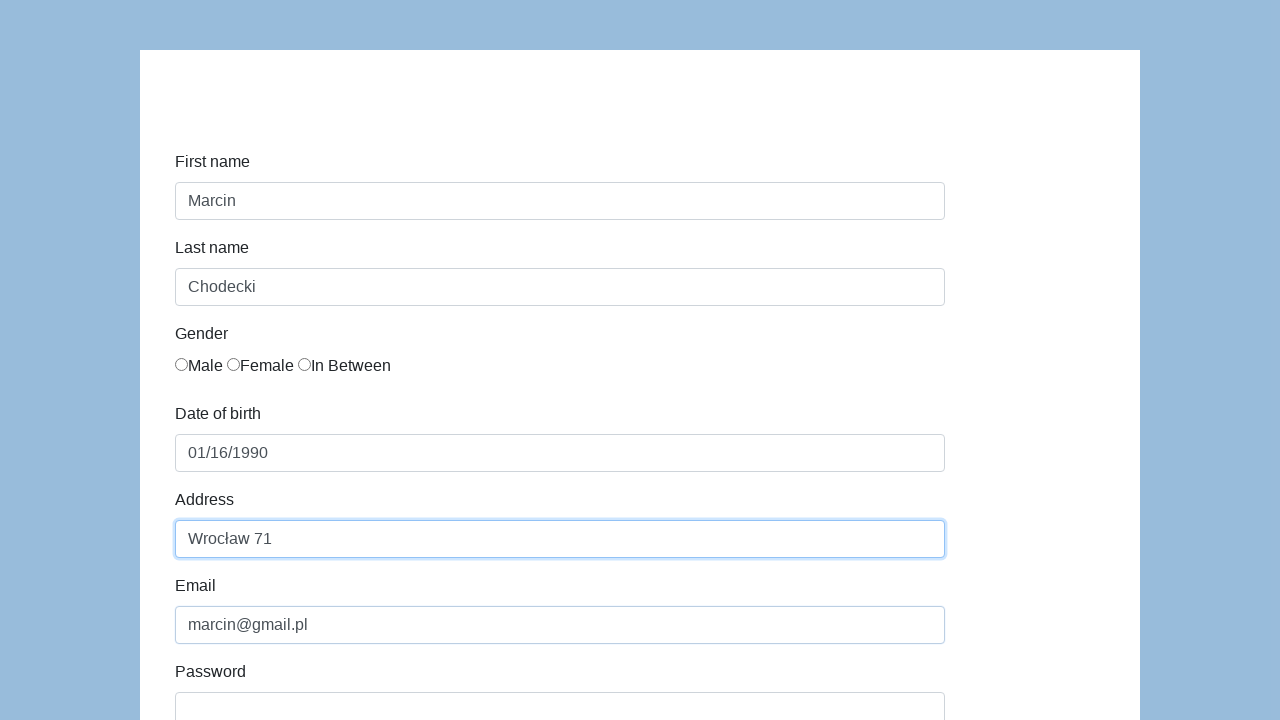

Filled password field with 'Pass123' on #password
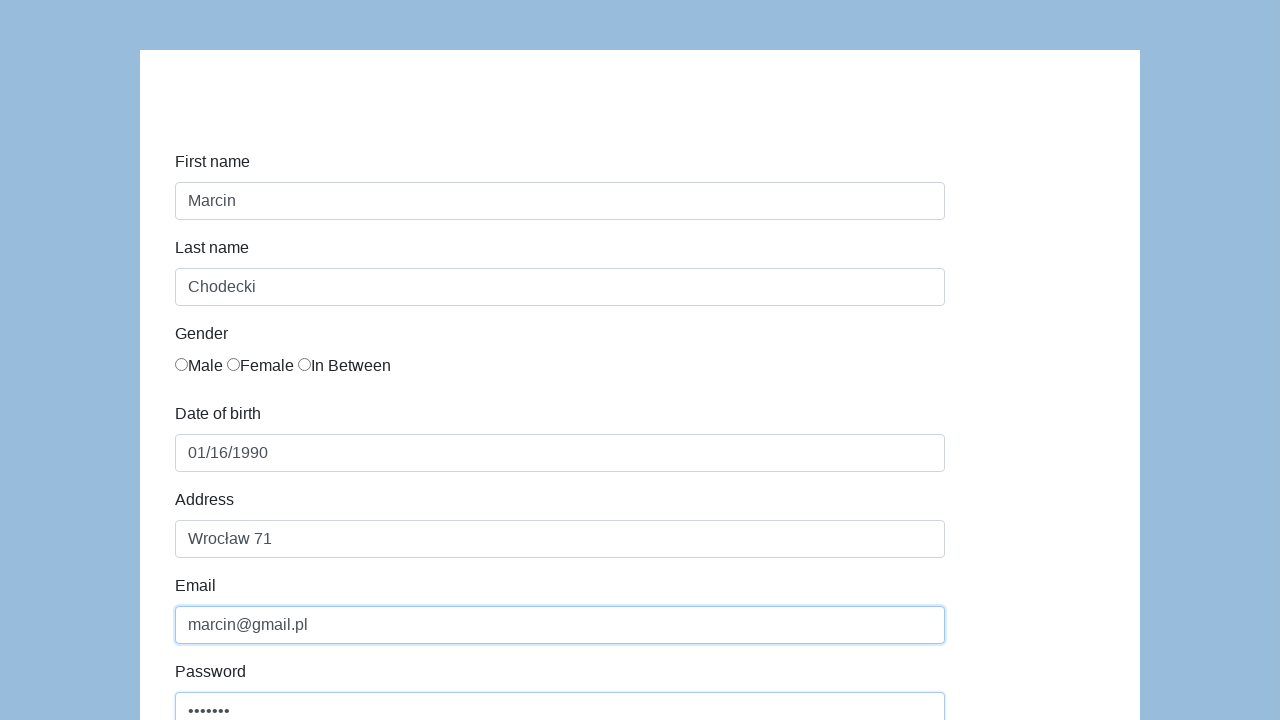

Filled company field with 'Coderslab' on #company
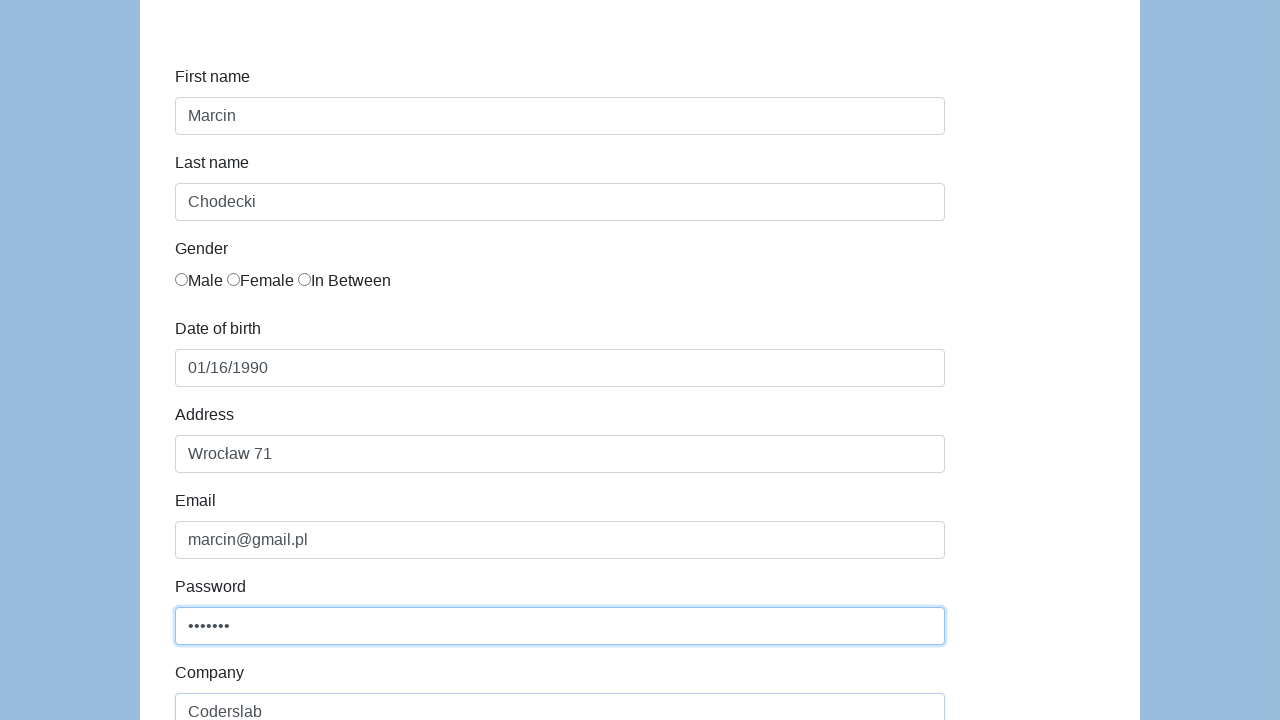

Selected 'QA' from role dropdown on #role
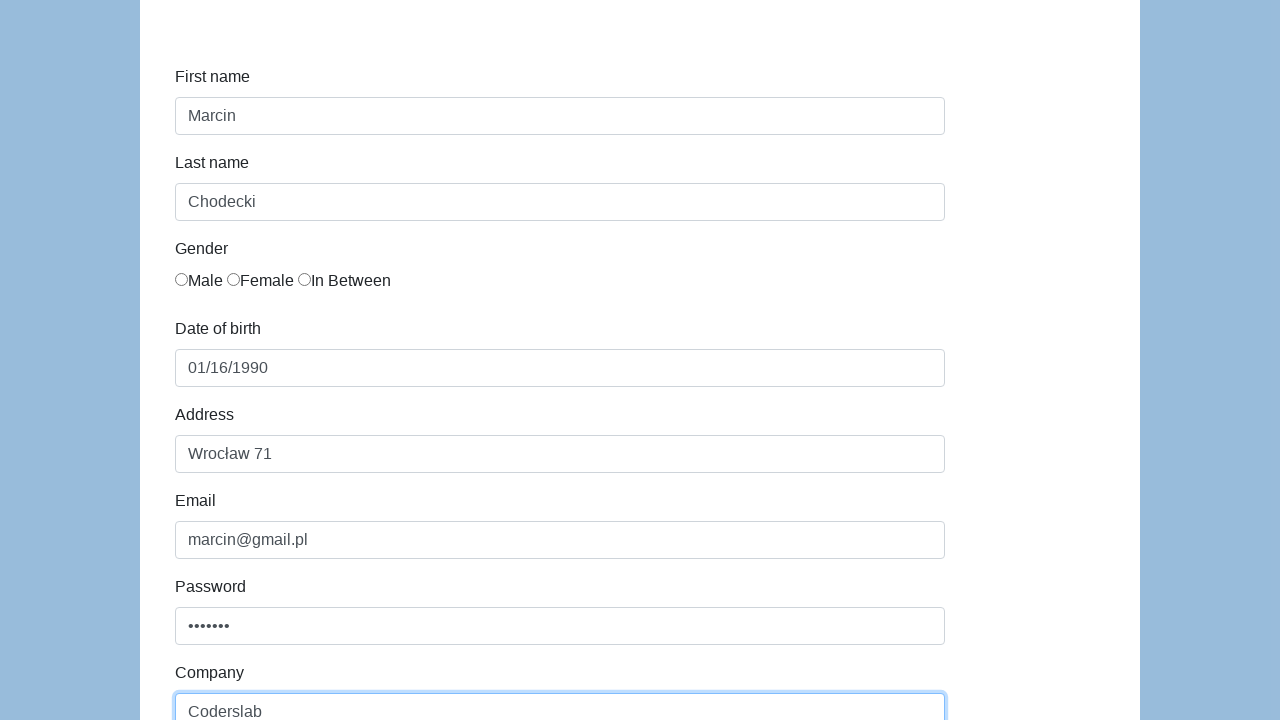

Filled comment field with 'To jest mój pierwszy test automatyczny' on #comment
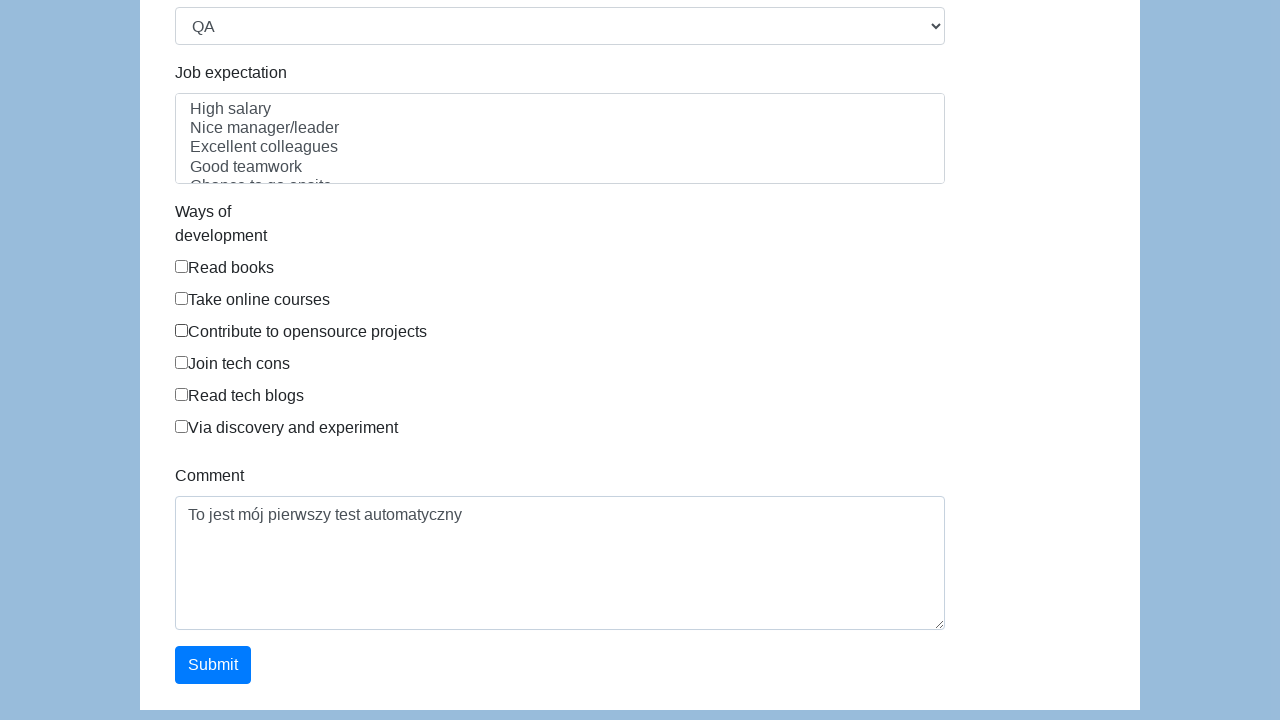

Clicked submit button to submit the form at (213, 665) on #submit
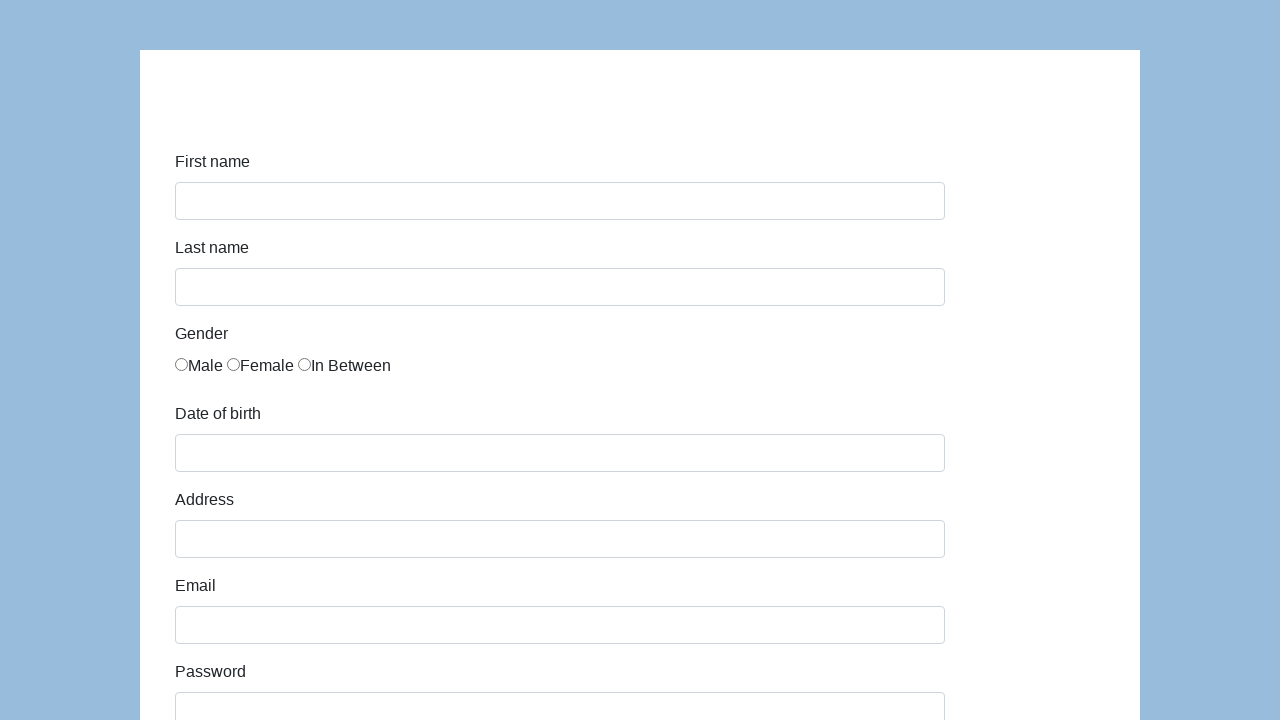

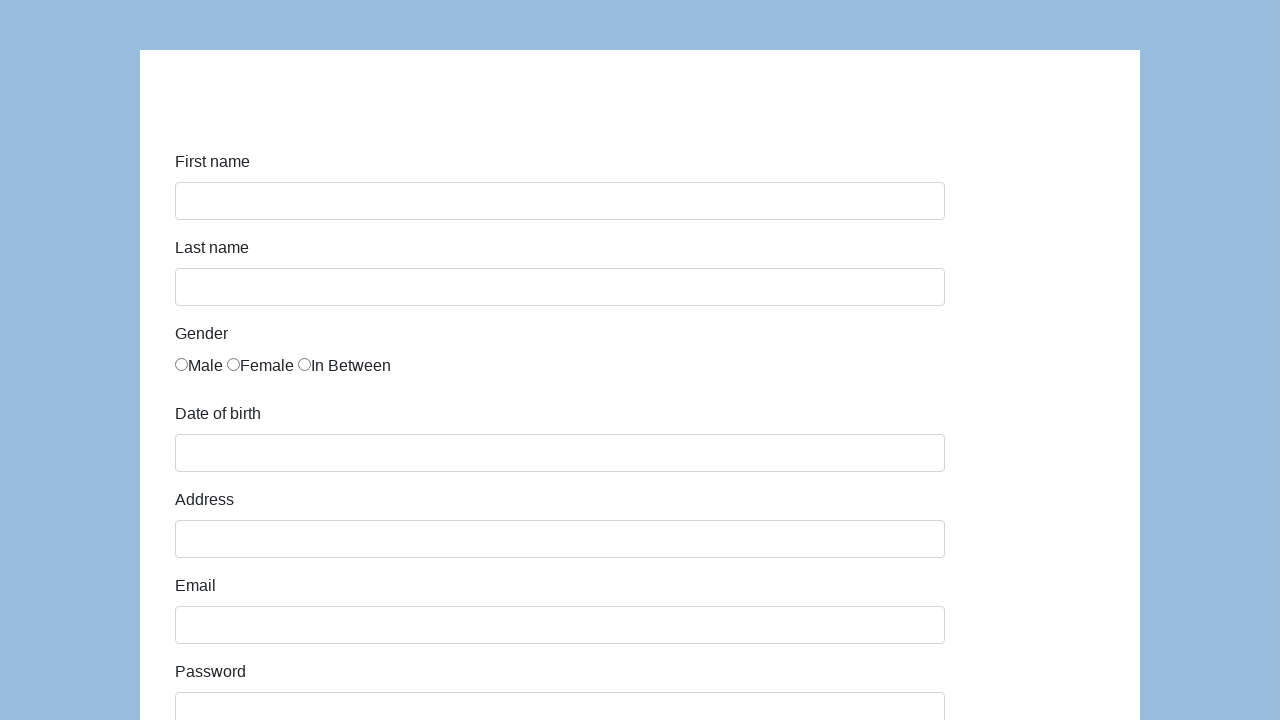